Tests the default state of radio buttons and submit button on a math quiz page, verifying that the people radio is checked by default and the submit button is enabled

Starting URL: http://suninjuly.github.io/math.html

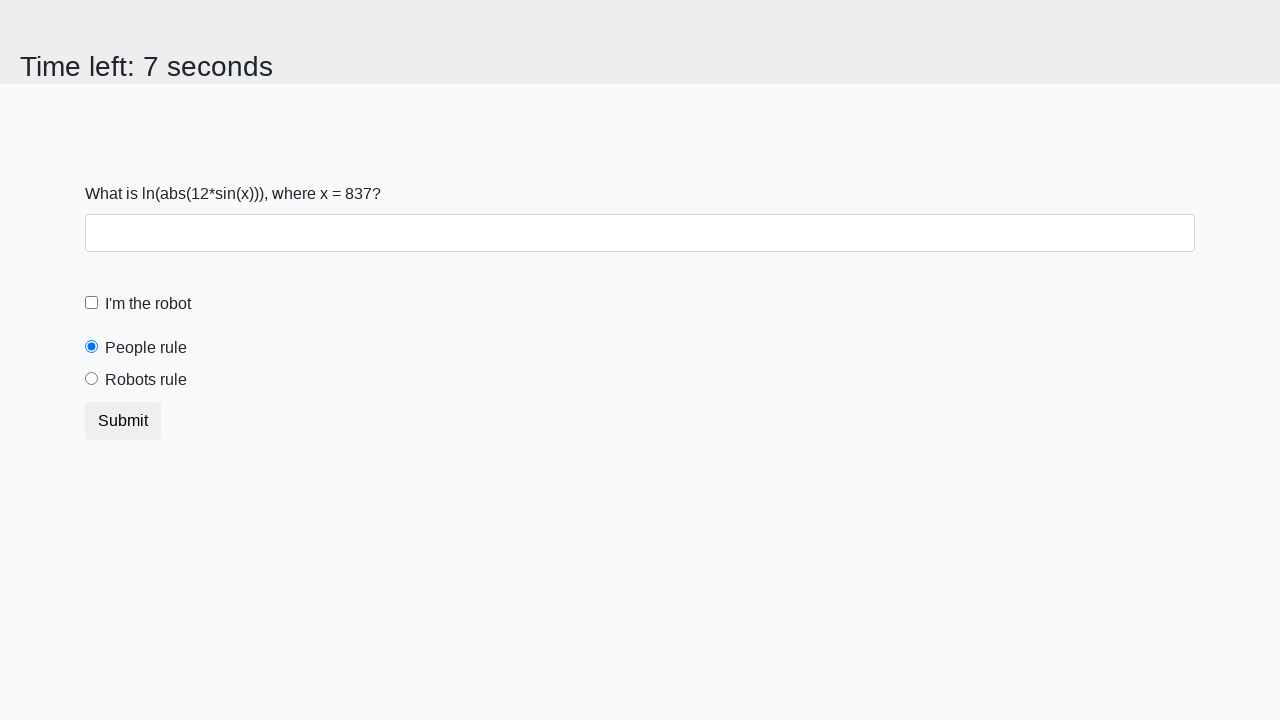

Navigated to math quiz page
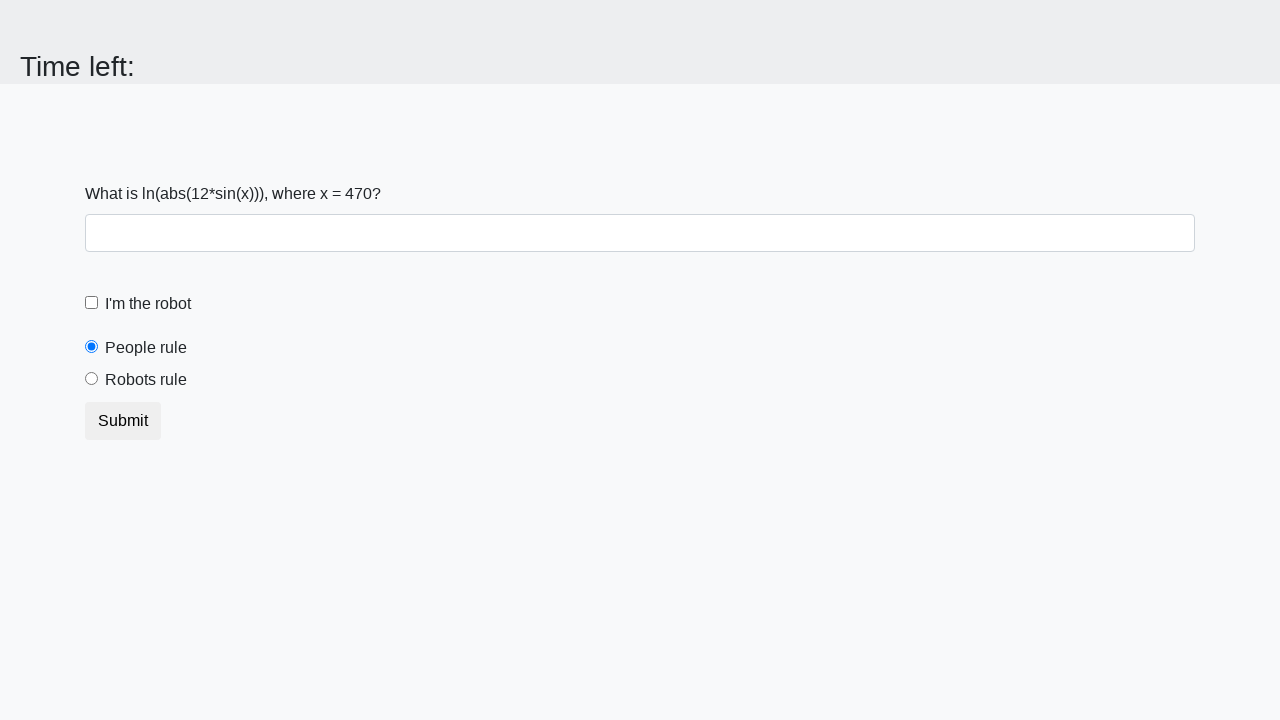

Located people radio button element
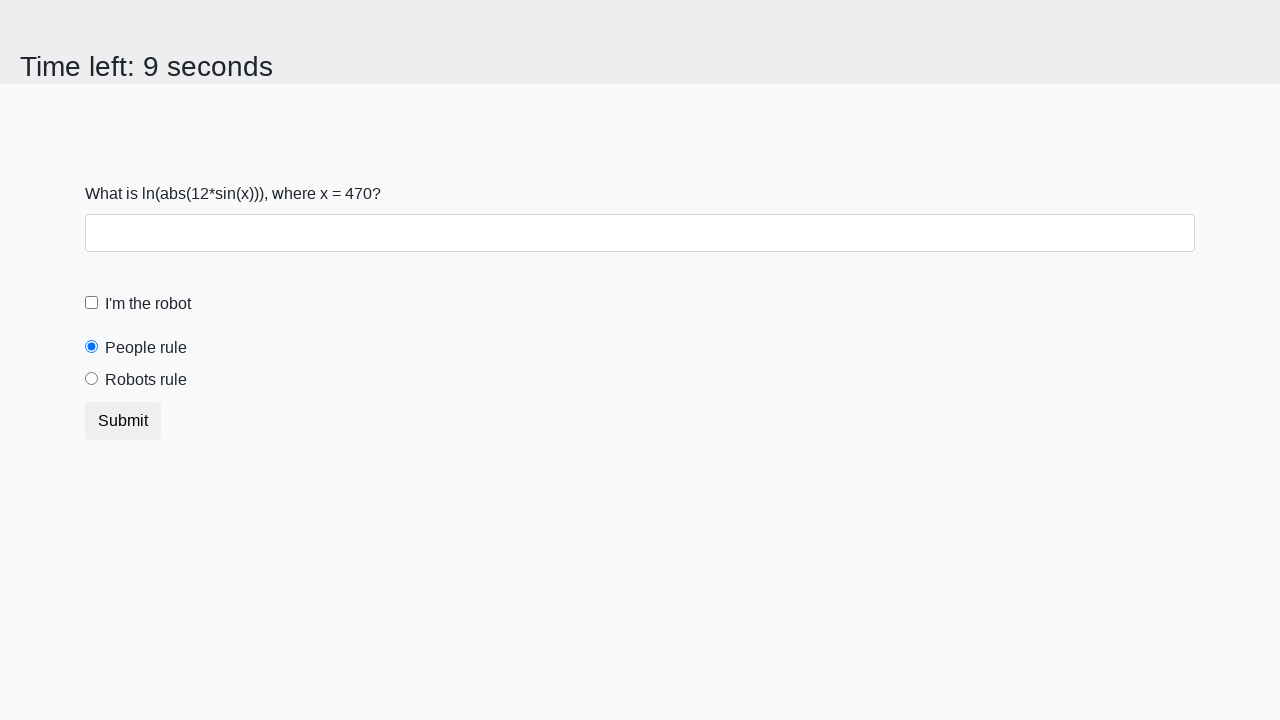

Retrieved checked attribute from people radio button
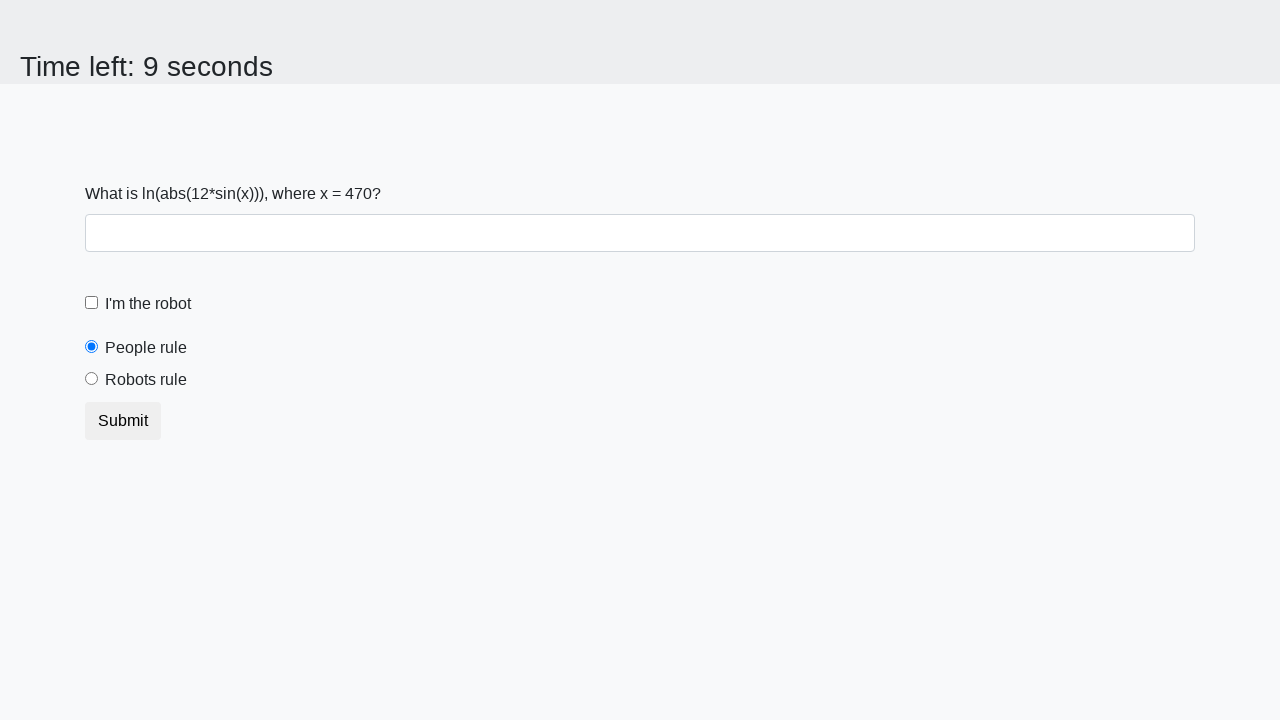

Verified that people radio button is checked by default
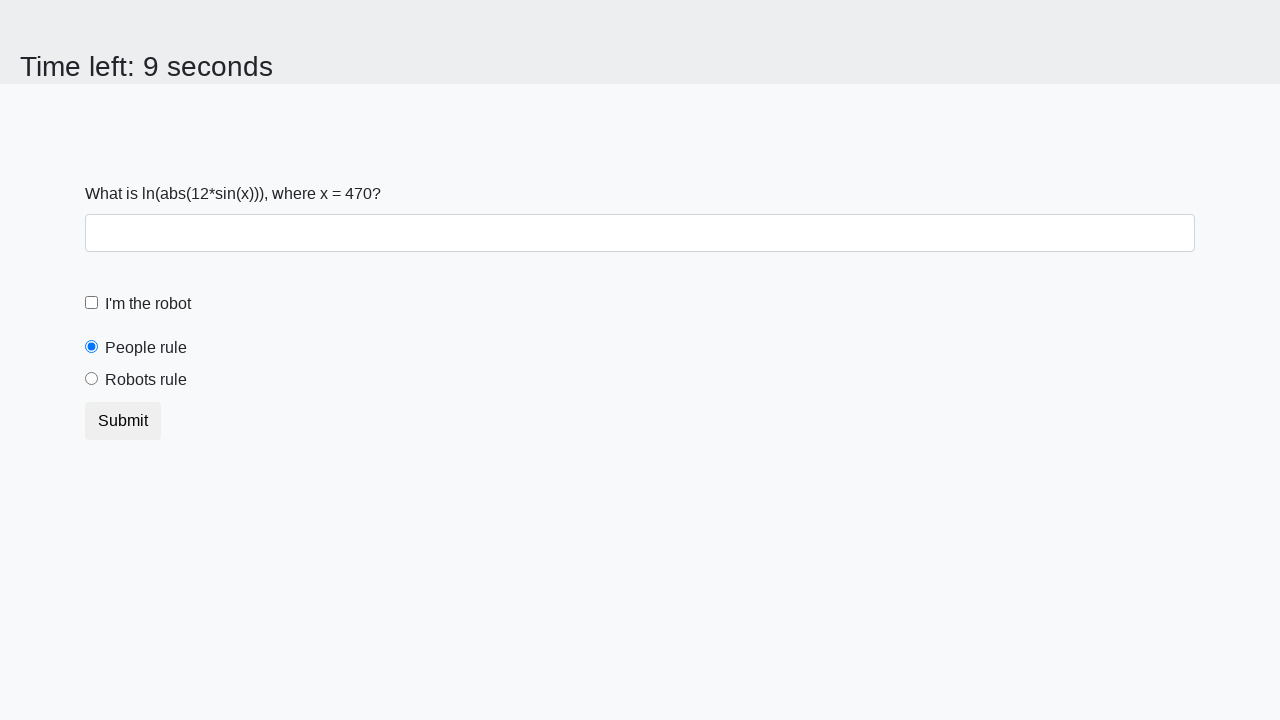

Located robots radio button element
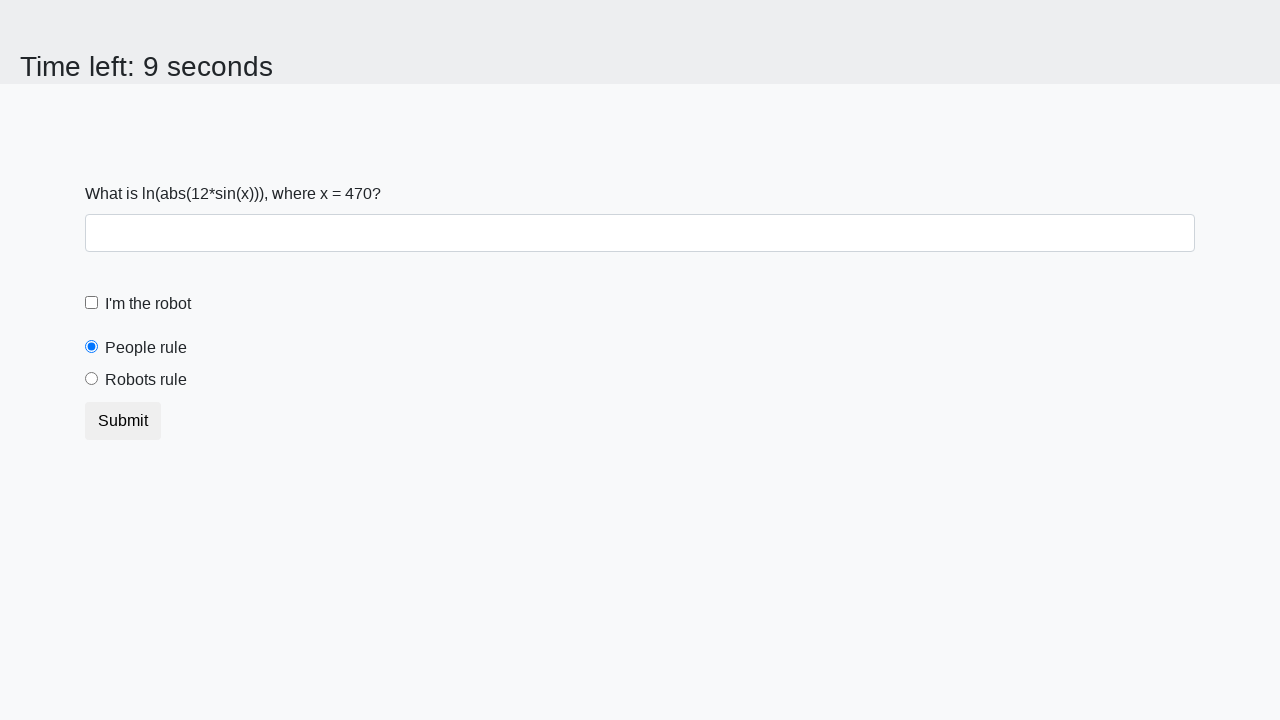

Retrieved checked attribute from robots radio button
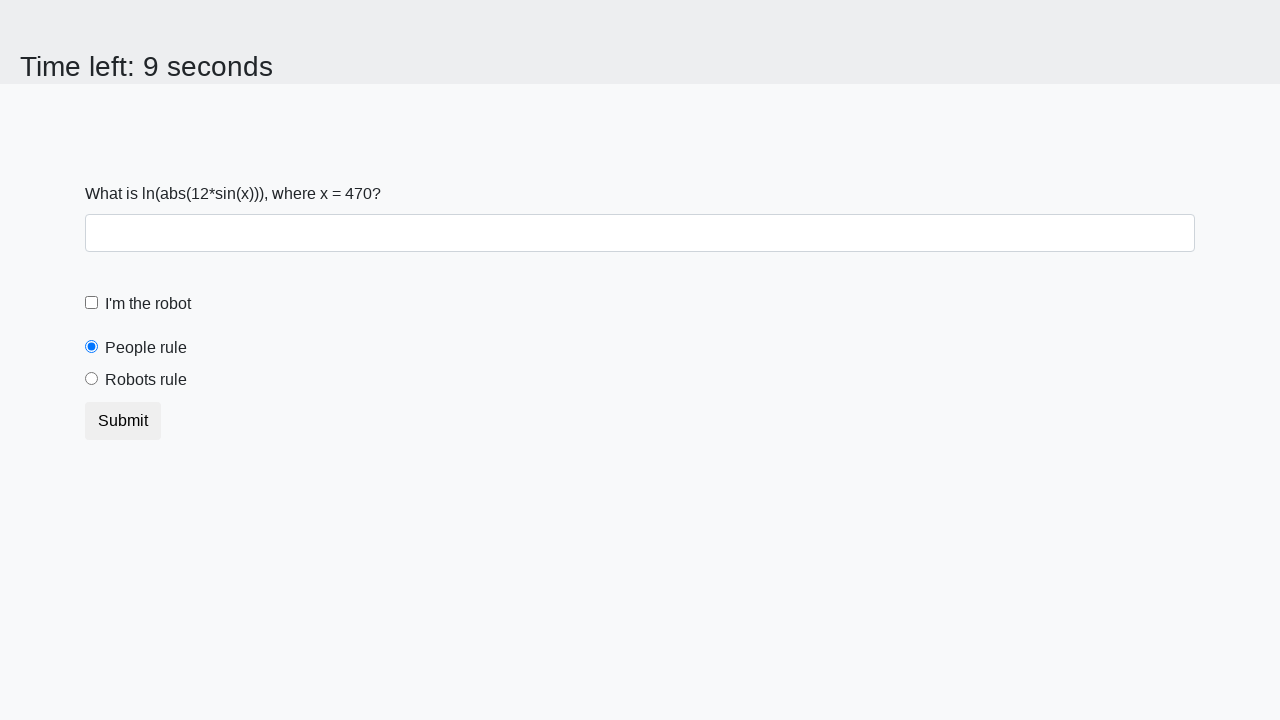

Verified that robots radio button is not checked by default
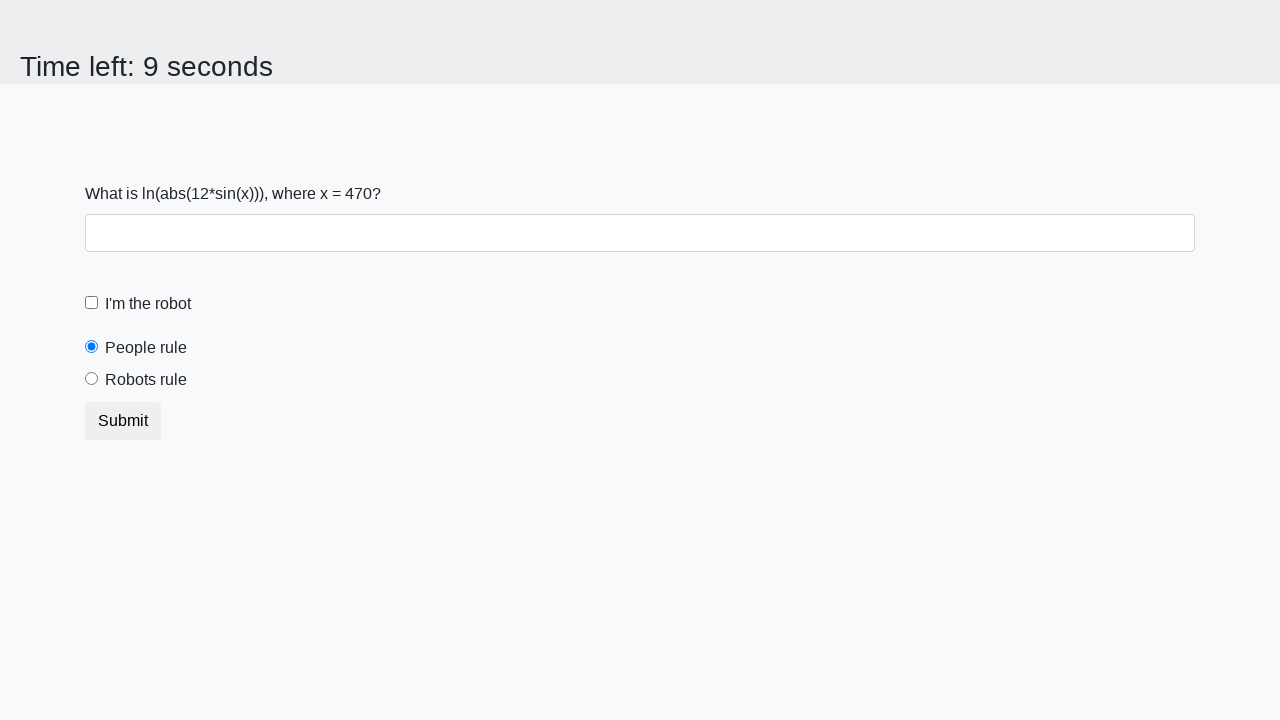

Located submit button element
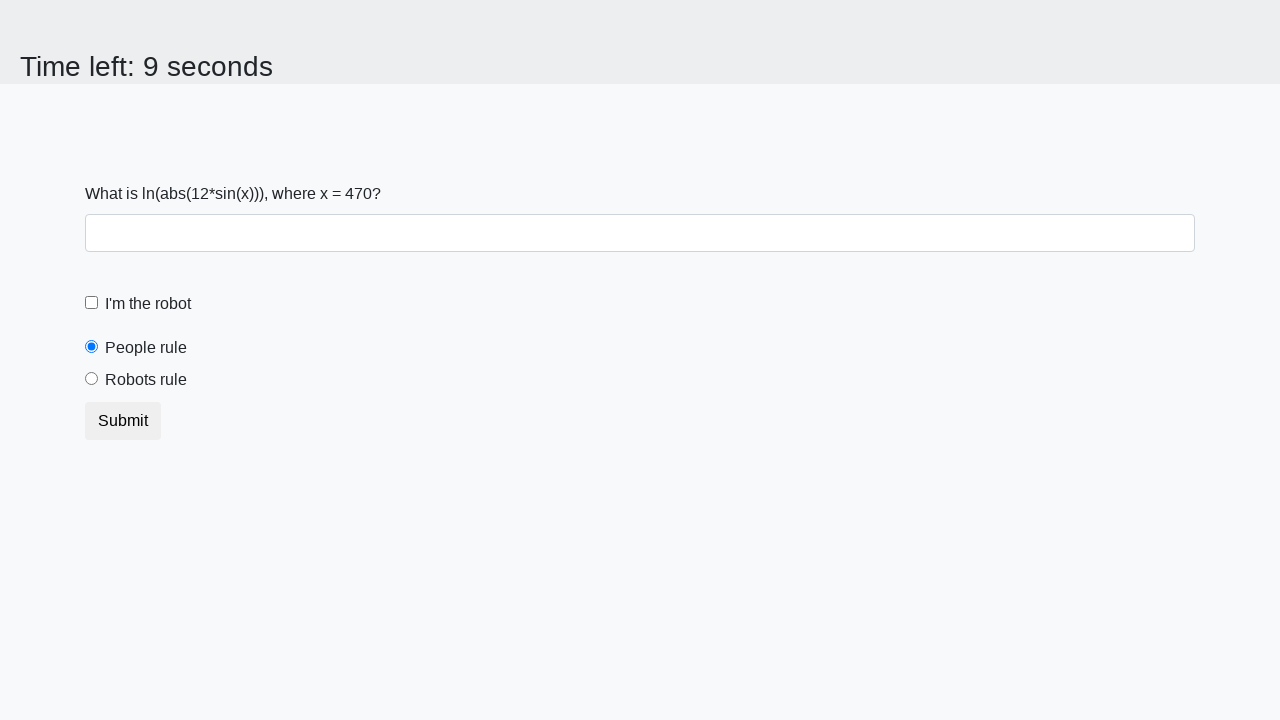

Retrieved disabled attribute from submit button
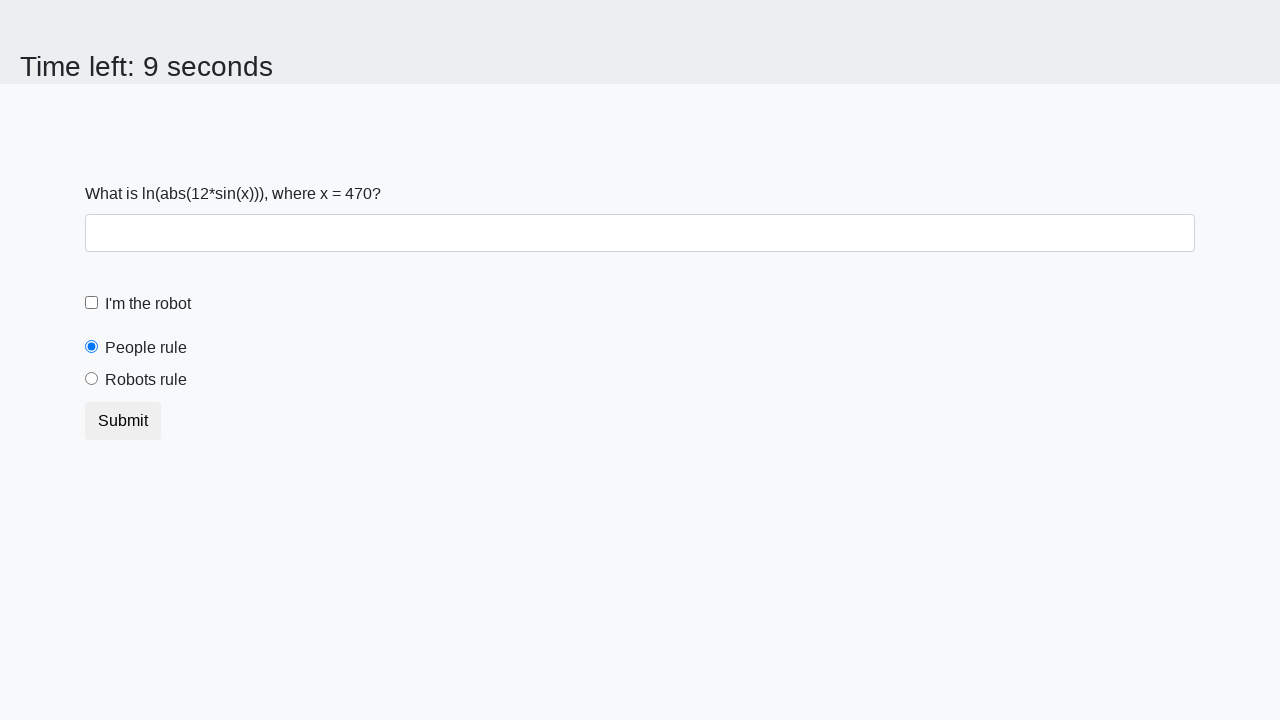

Verified that submit button is enabled by default
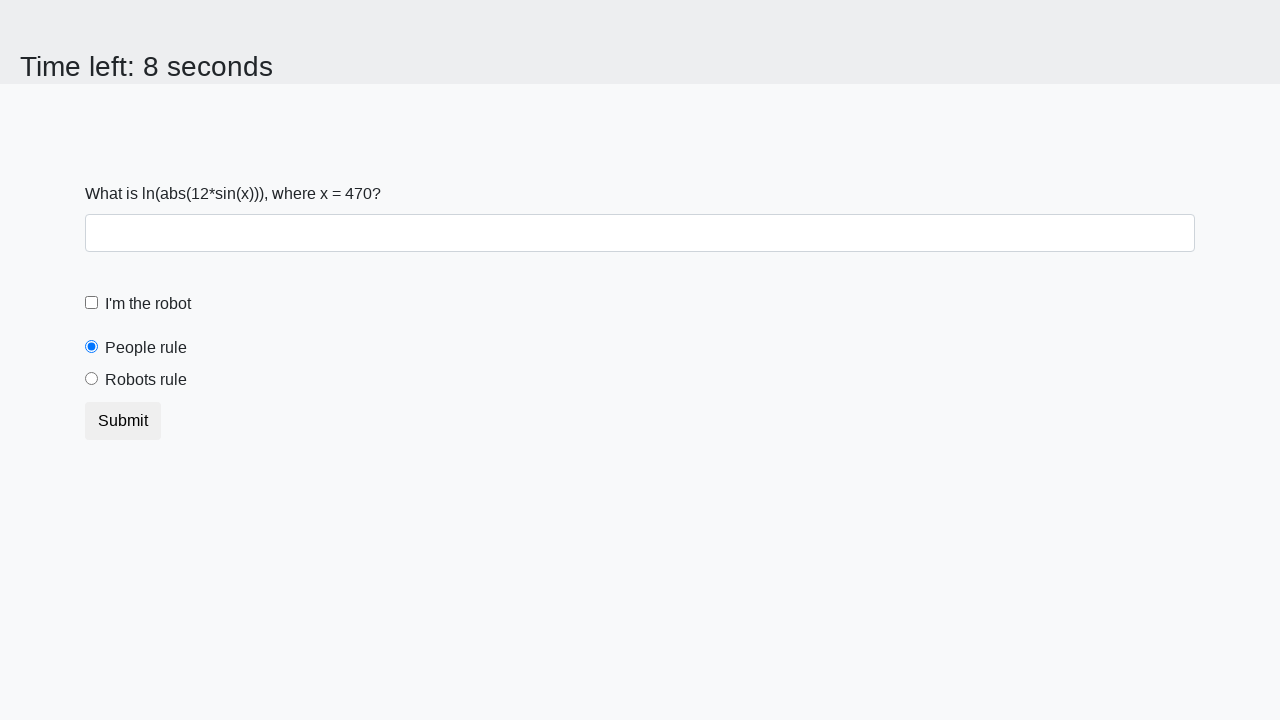

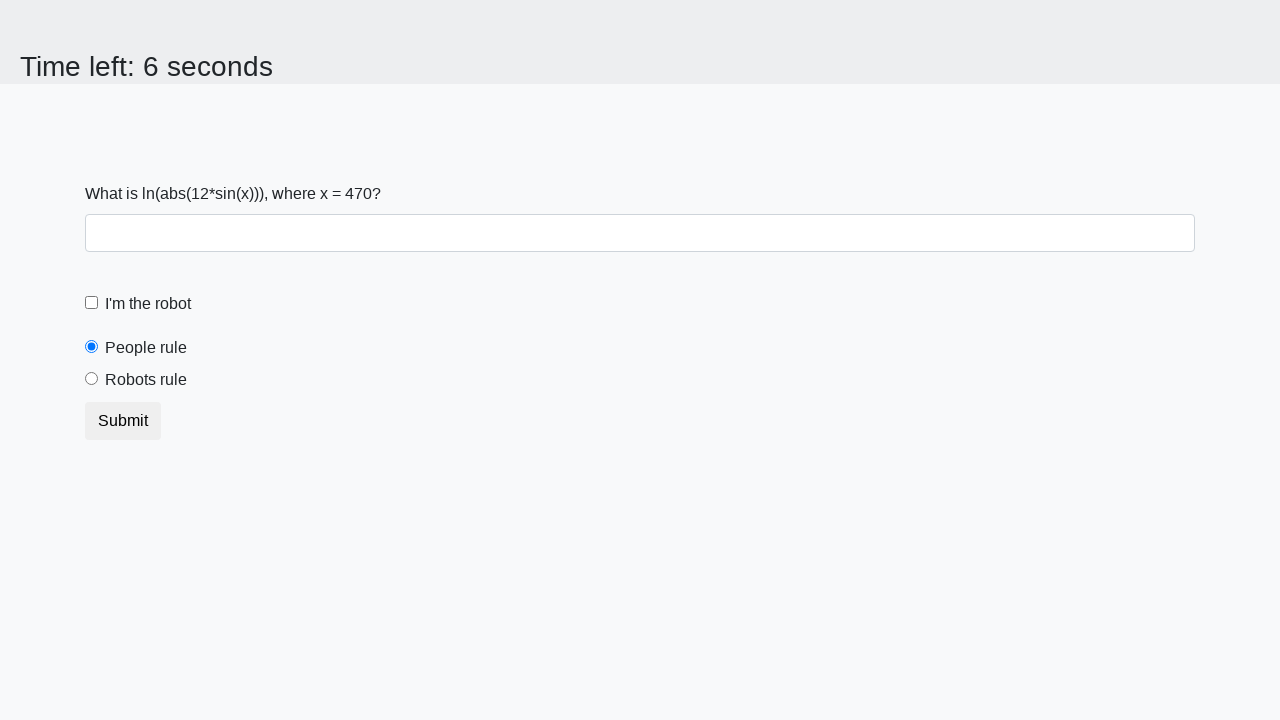